Tests un-marking items as complete by unchecking a previously checked checkbox

Starting URL: https://demo.playwright.dev/todomvc

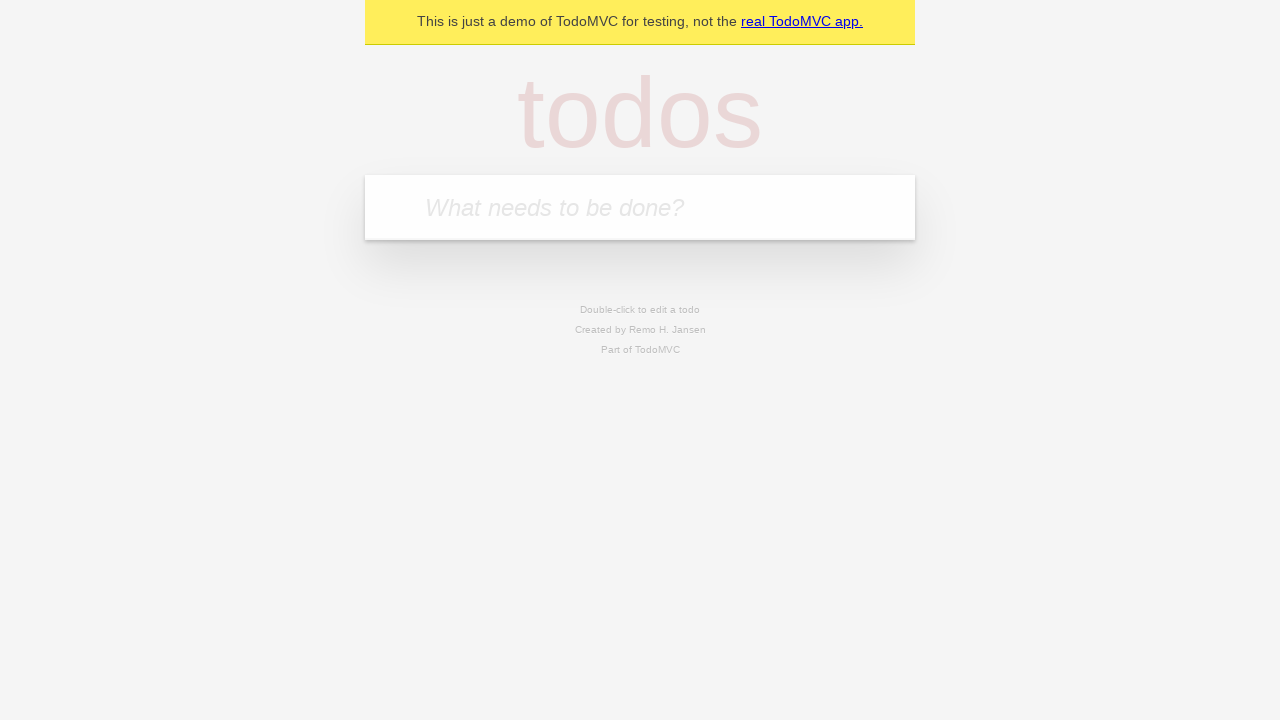

Filled input field with 'buy some cheese' on internal:attr=[placeholder="What needs to be done?"i]
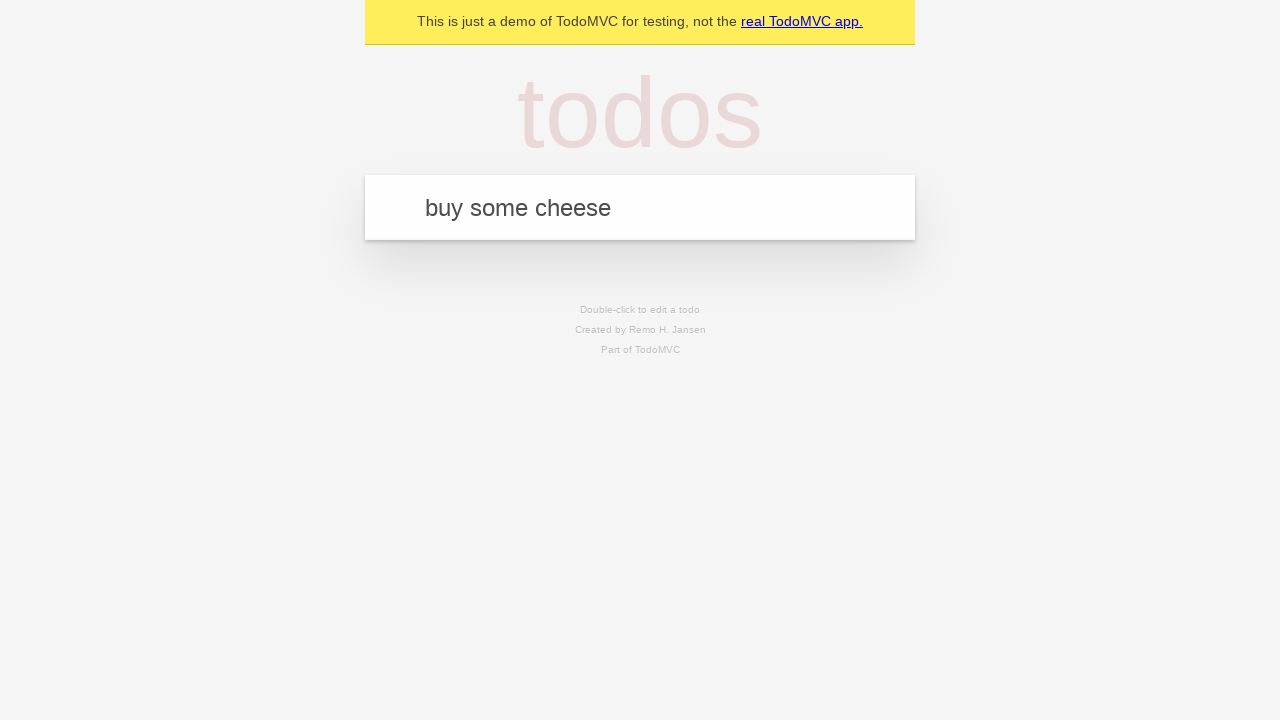

Pressed Enter to create first todo item on internal:attr=[placeholder="What needs to be done?"i]
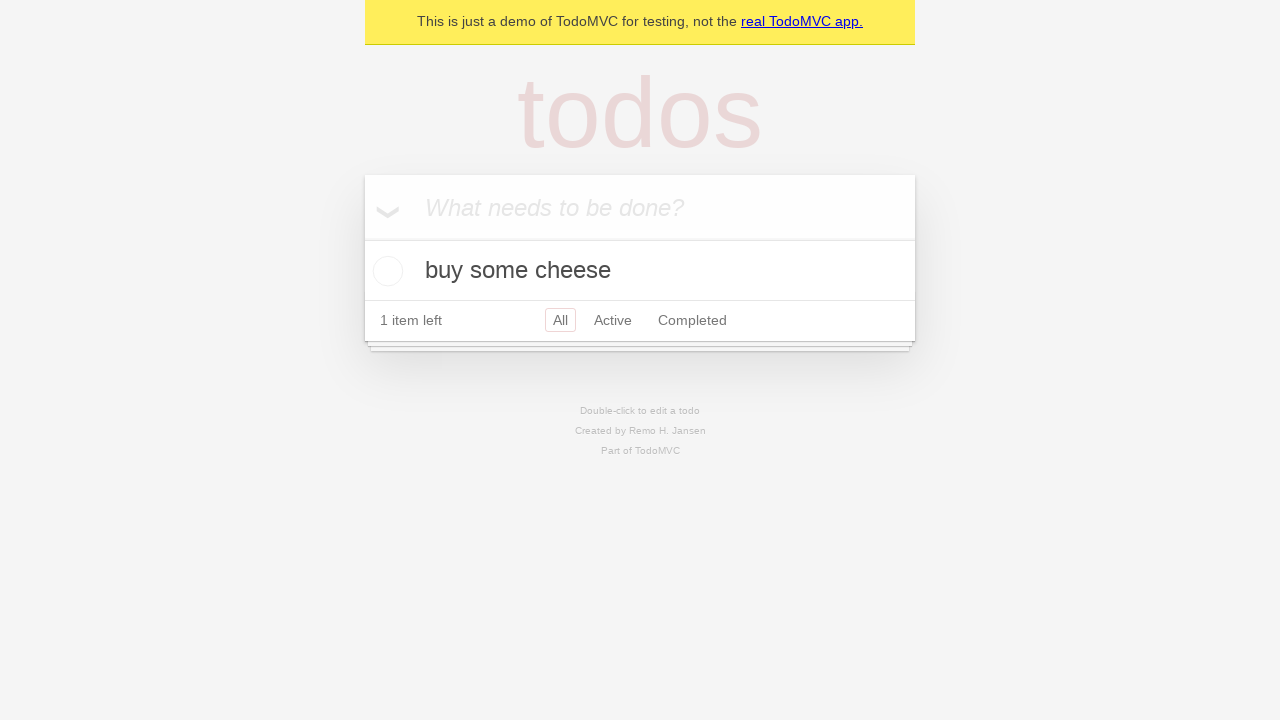

Filled input field with 'feed the cat' on internal:attr=[placeholder="What needs to be done?"i]
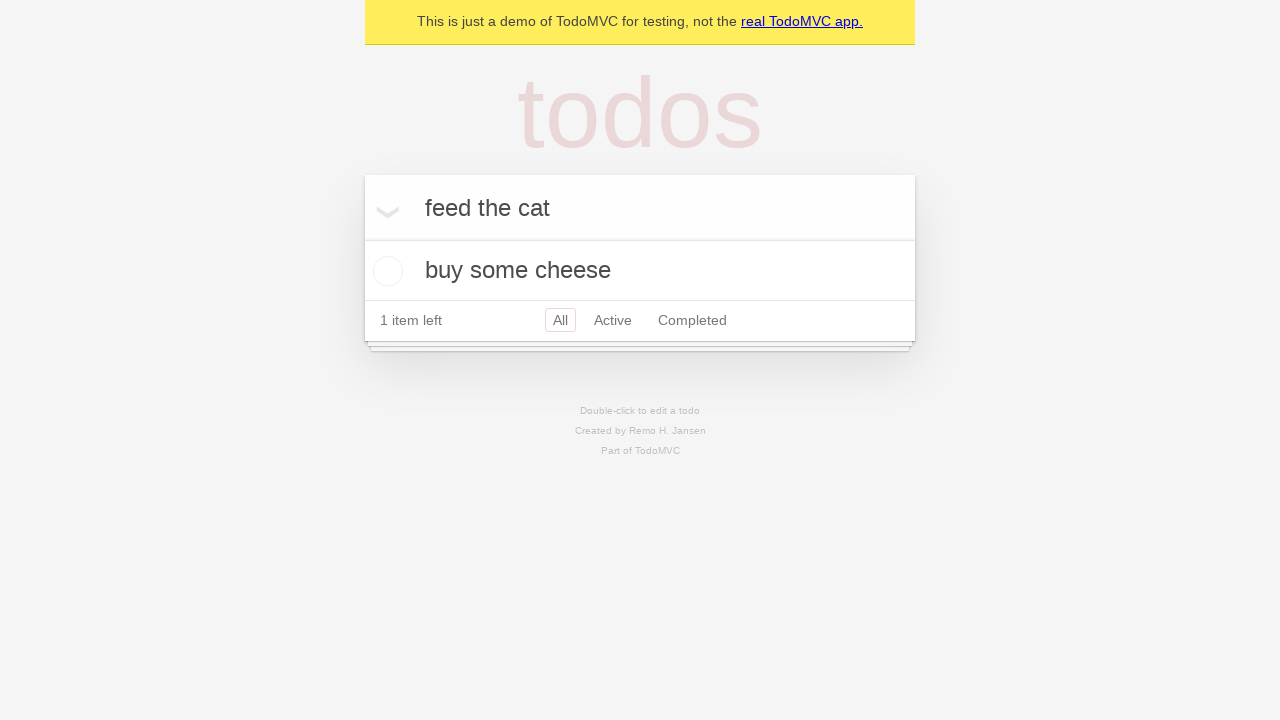

Pressed Enter to create second todo item on internal:attr=[placeholder="What needs to be done?"i]
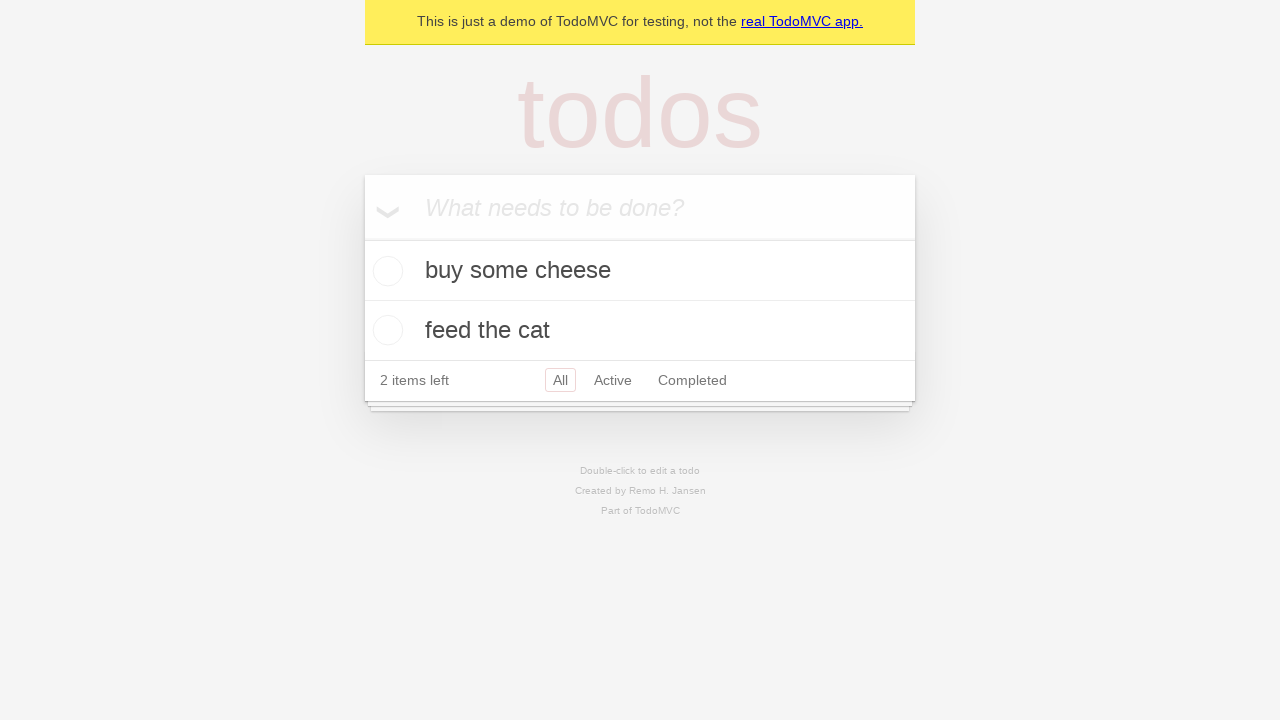

Checked the checkbox for first todo item at (385, 271) on internal:testid=[data-testid="todo-item"s] >> nth=0 >> internal:role=checkbox
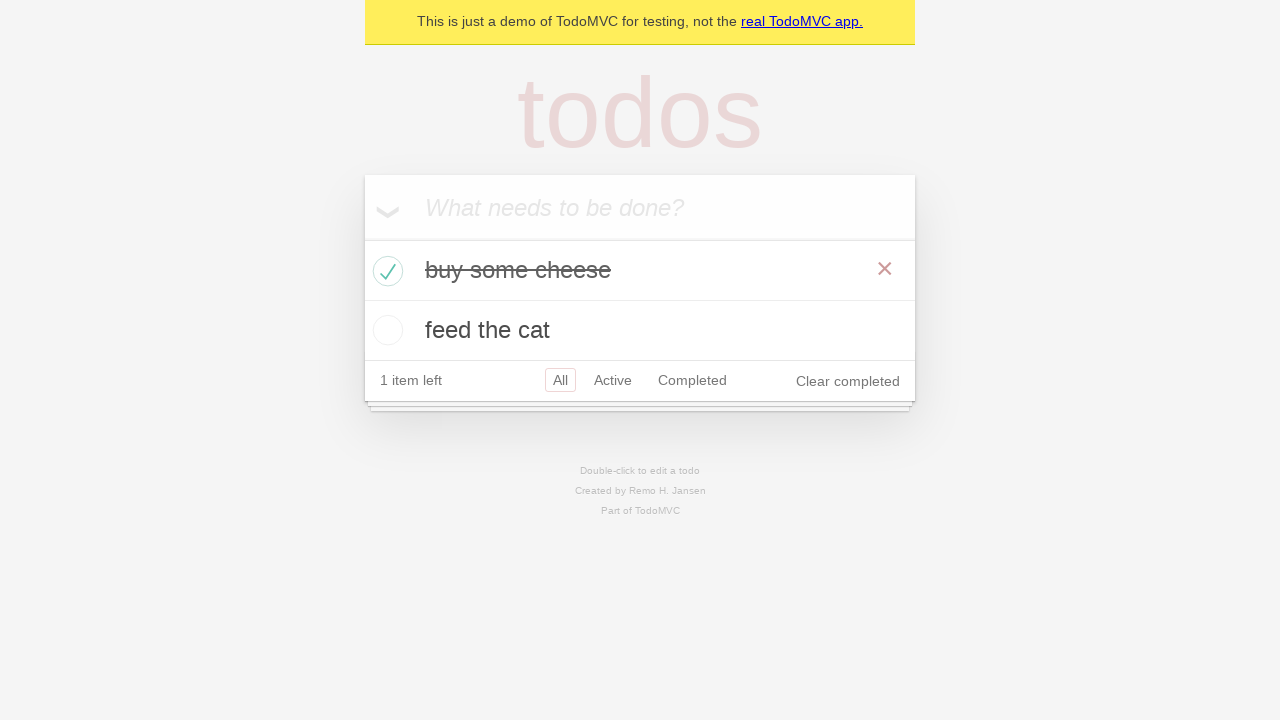

Unchecked the checkbox for first todo item to un-mark as complete at (385, 271) on internal:testid=[data-testid="todo-item"s] >> nth=0 >> internal:role=checkbox
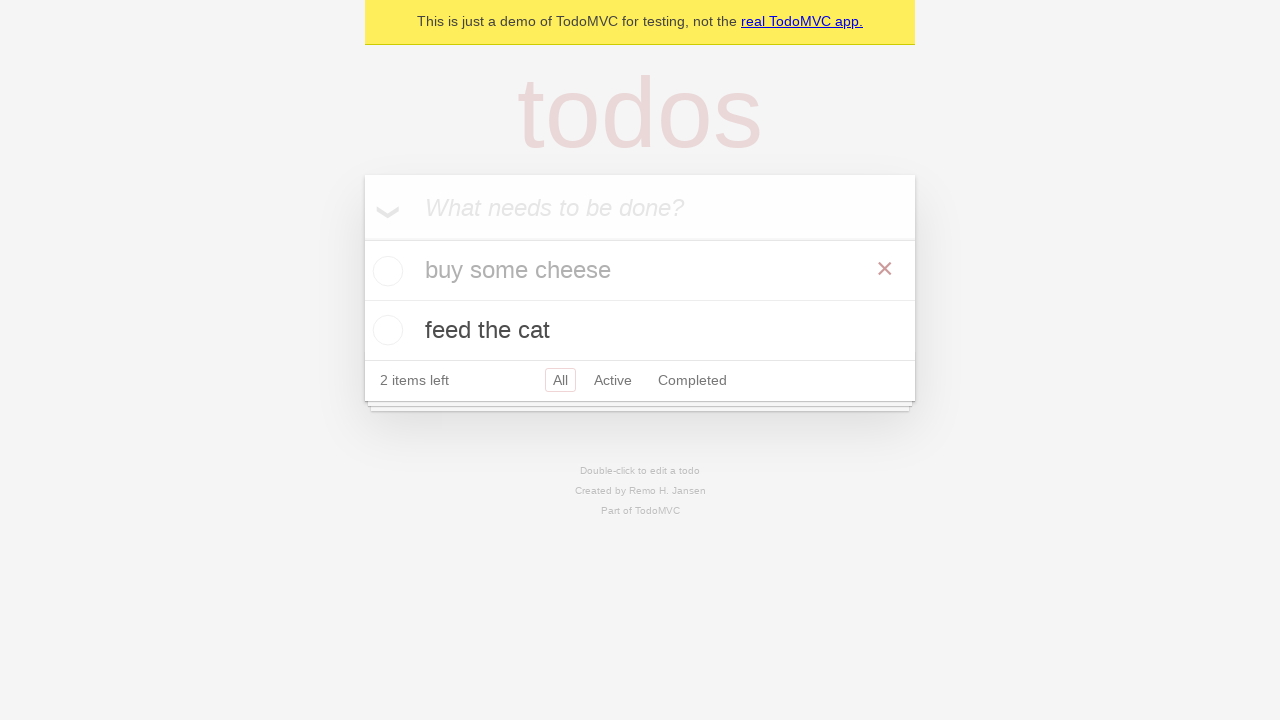

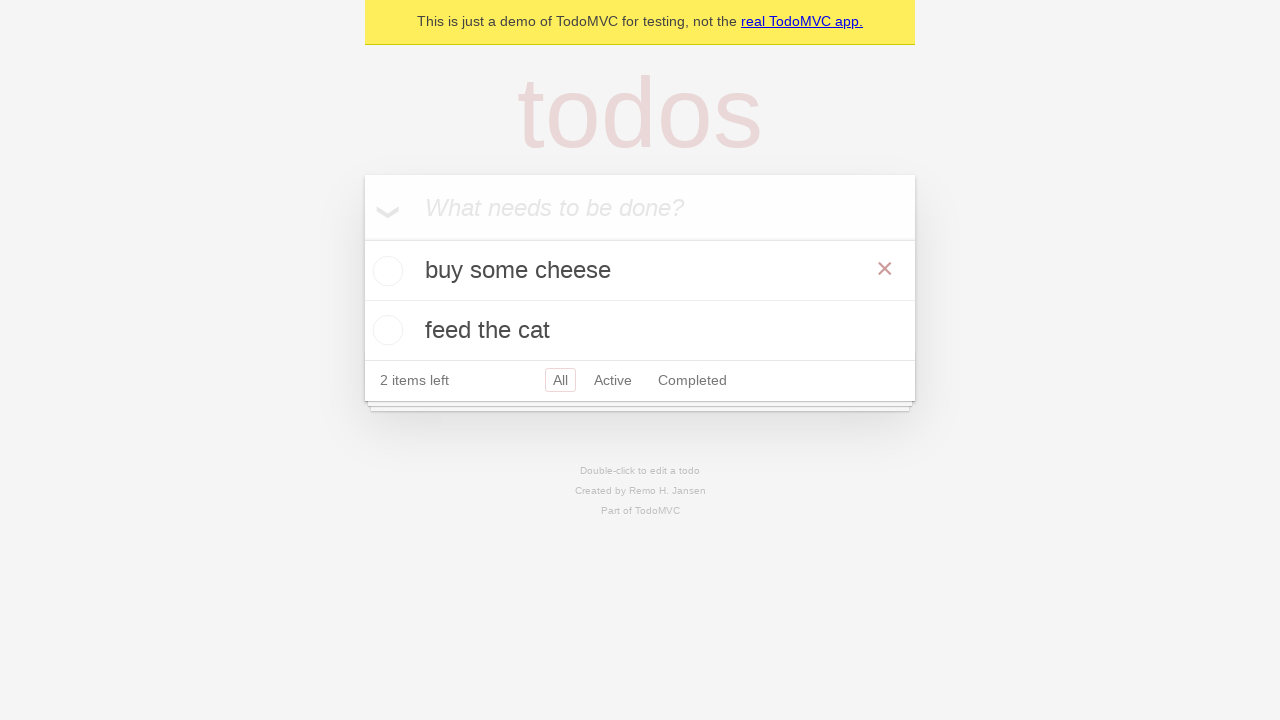